Tests adding a product to cart on an e-commerce practice site by finding a product containing "Cucumber" in its name and clicking the add to cart button

Starting URL: https://rahulshettyacademy.com/seleniumPractise/

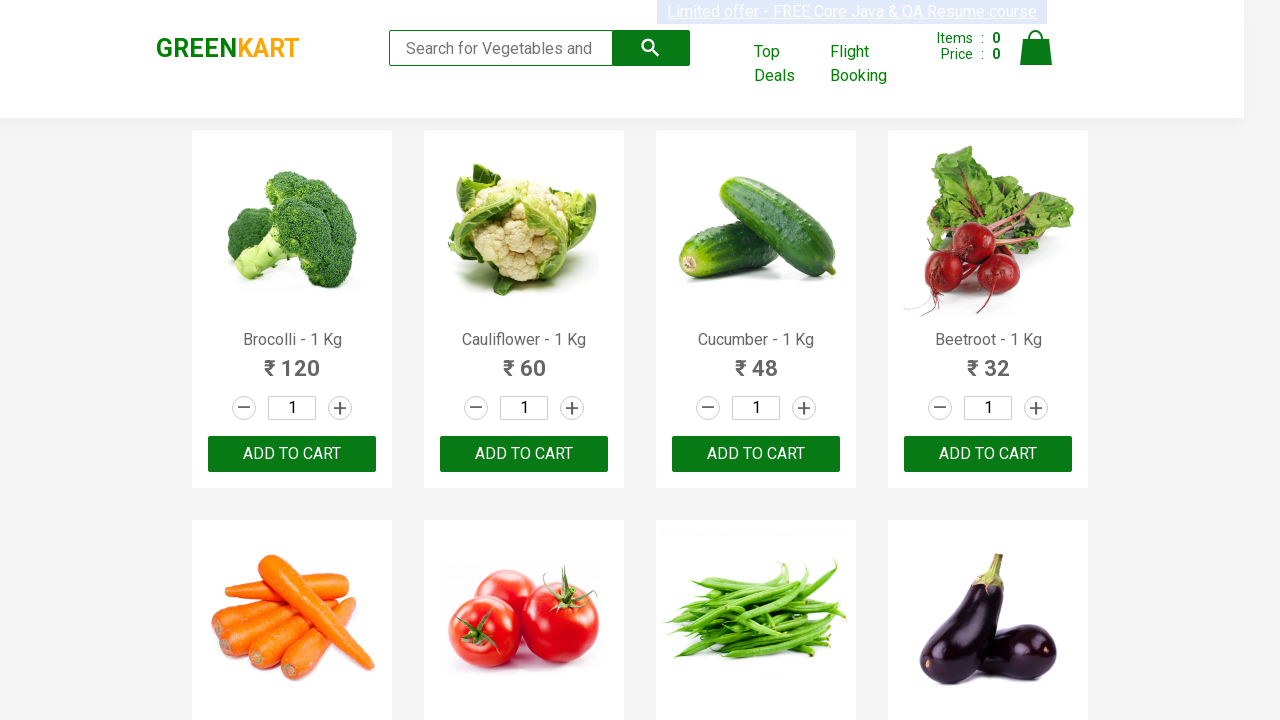

Waited for product names to load
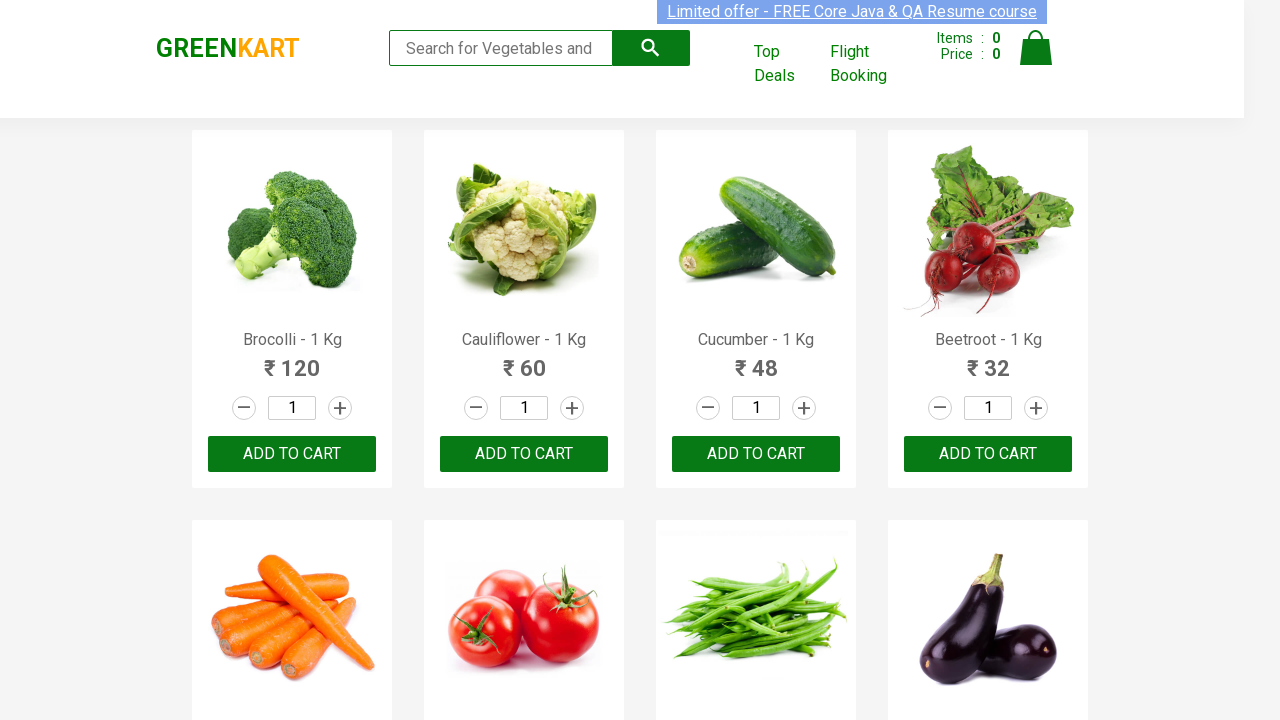

Retrieved all product name elements
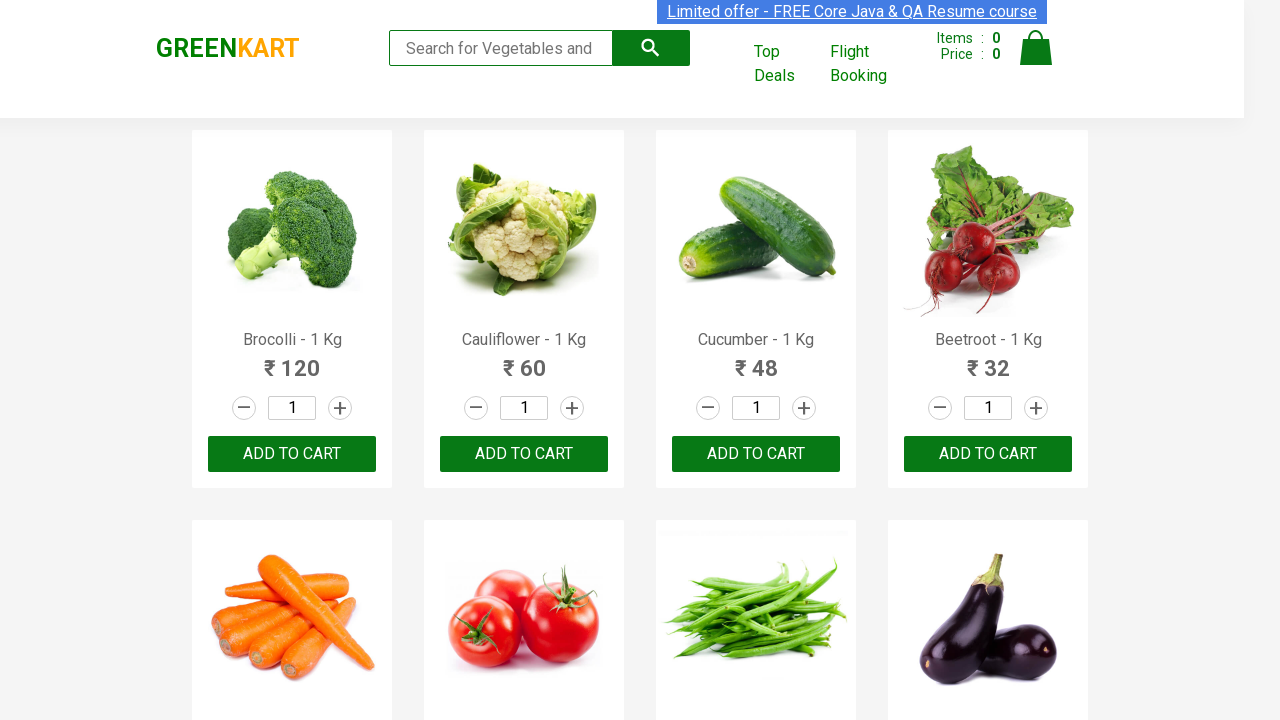

Extracted product name: Brocolli - 1 Kg
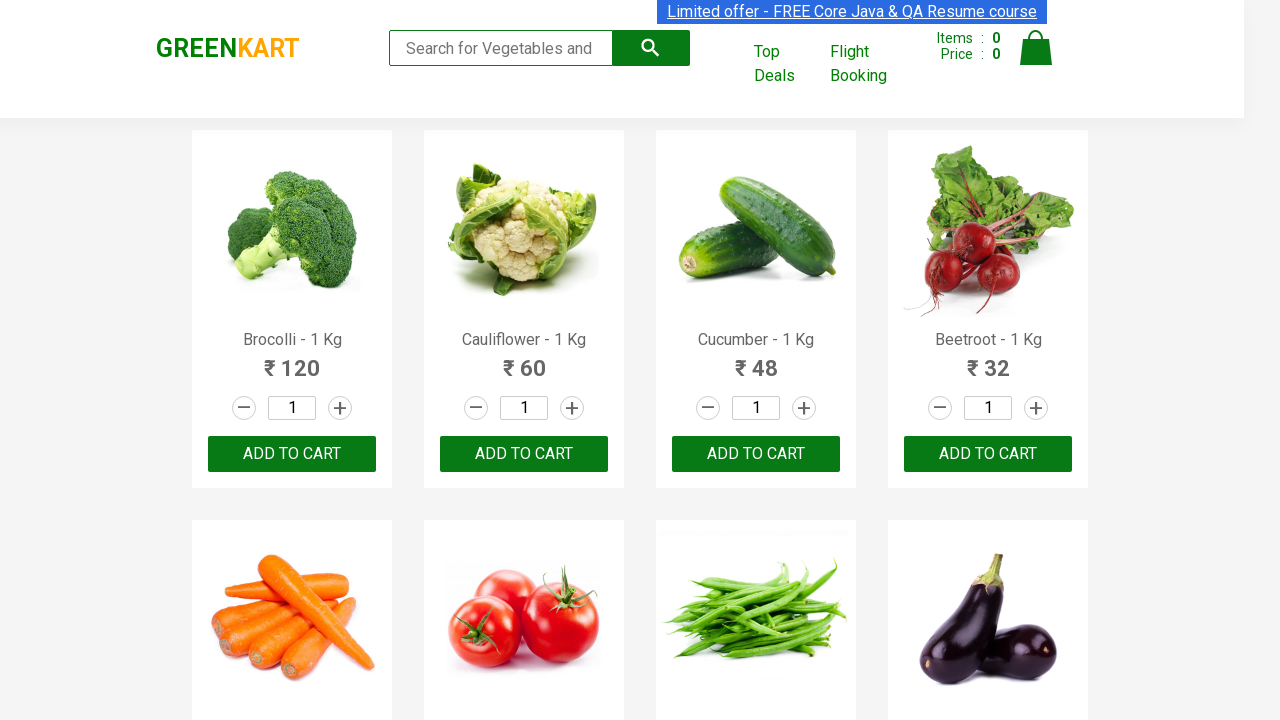

Extracted product name: Cauliflower - 1 Kg
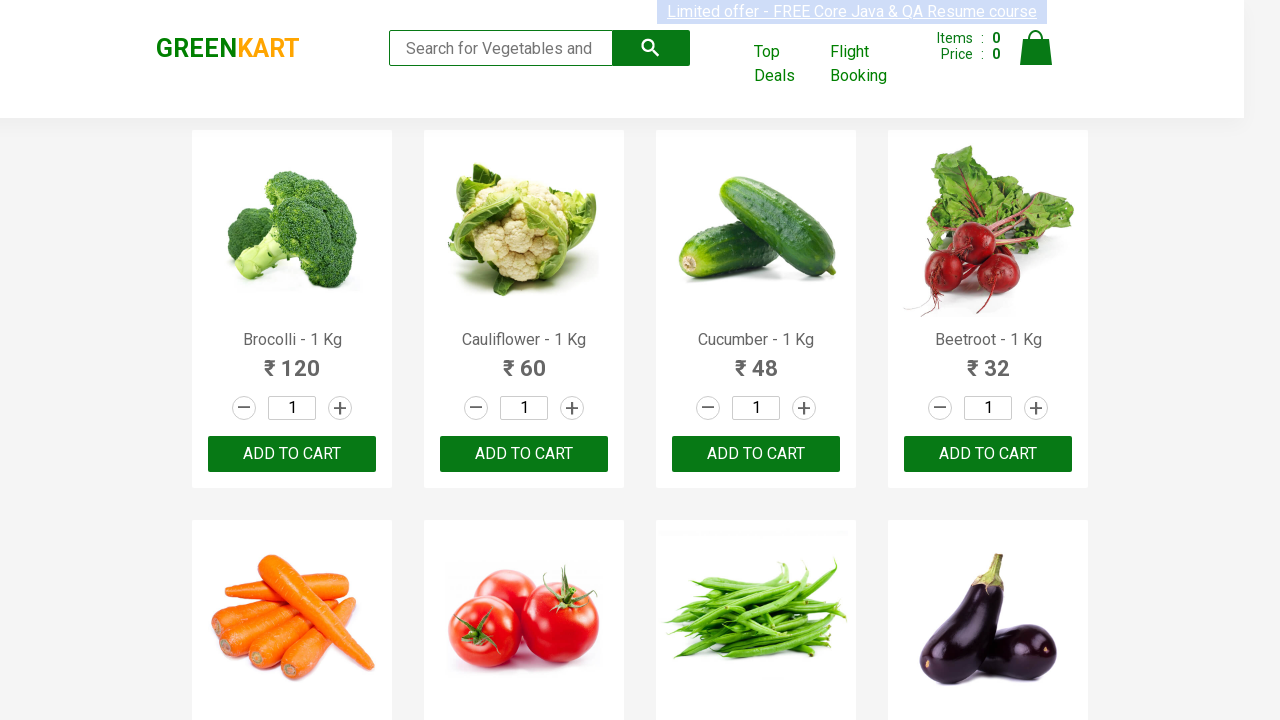

Extracted product name: Cucumber - 1 Kg
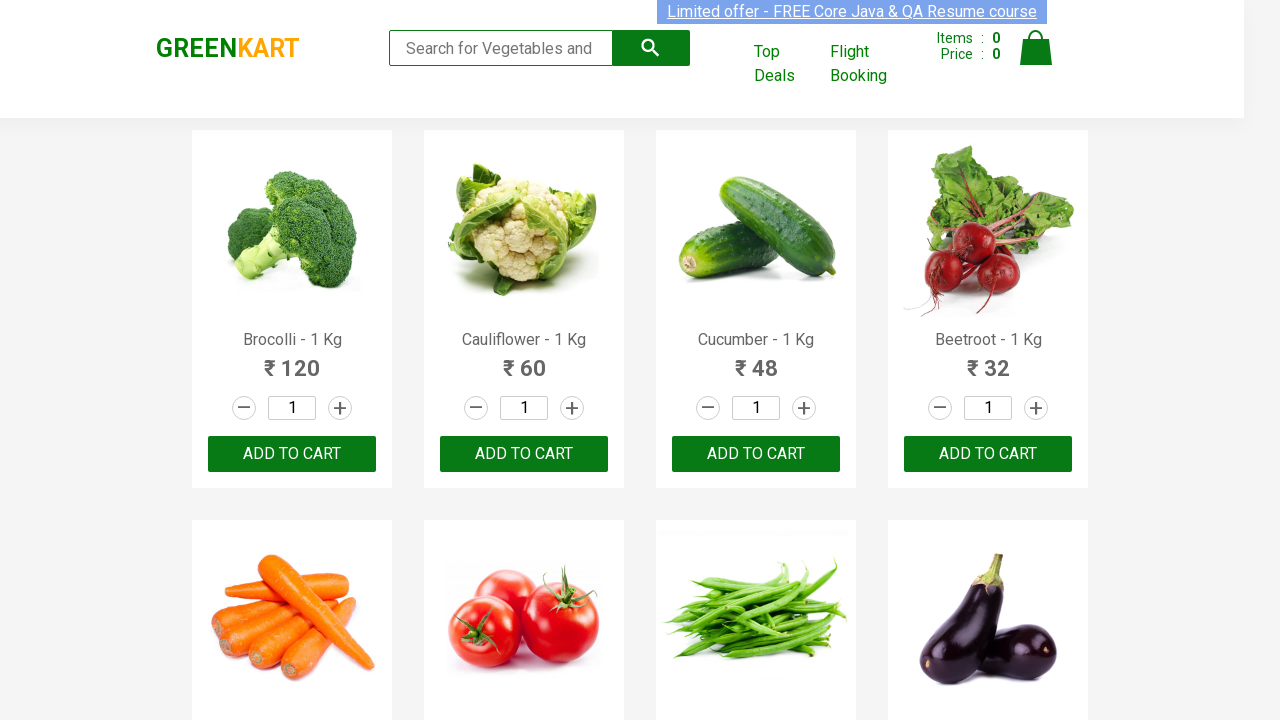

Clicked add to cart button for product: Cucumber - 1 Kg at (756, 454) on div.product-action button >> nth=2
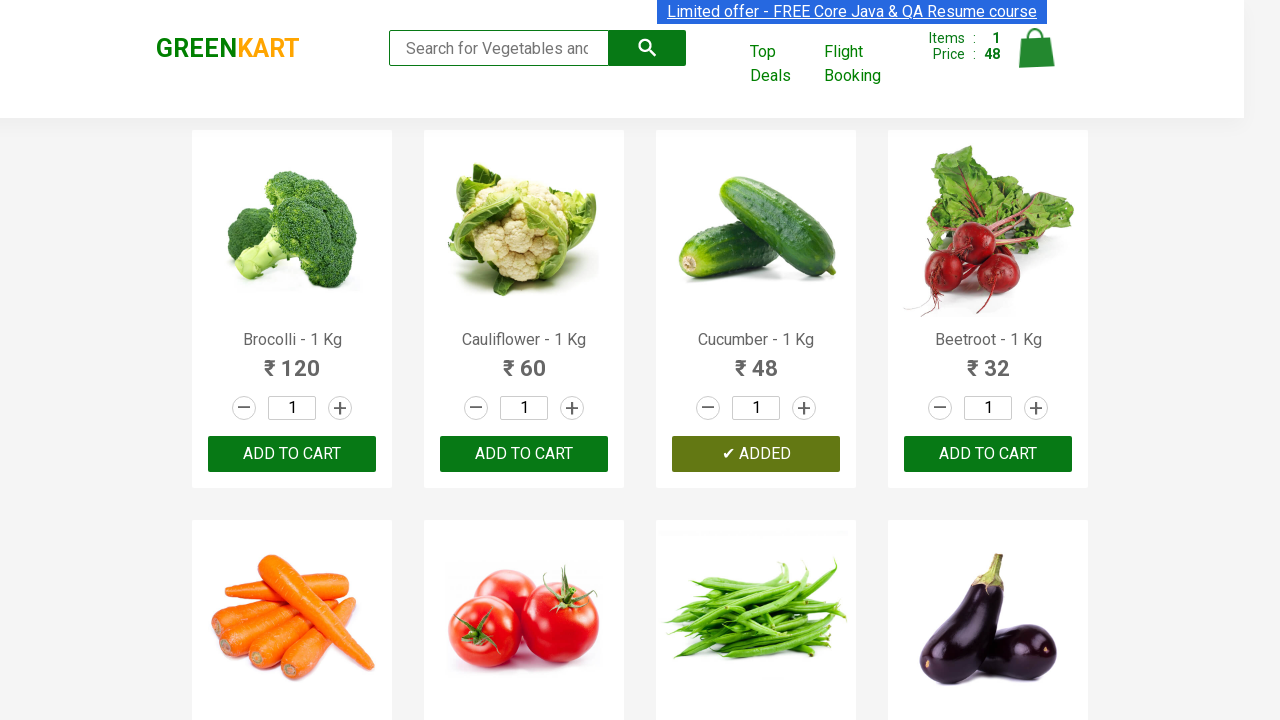

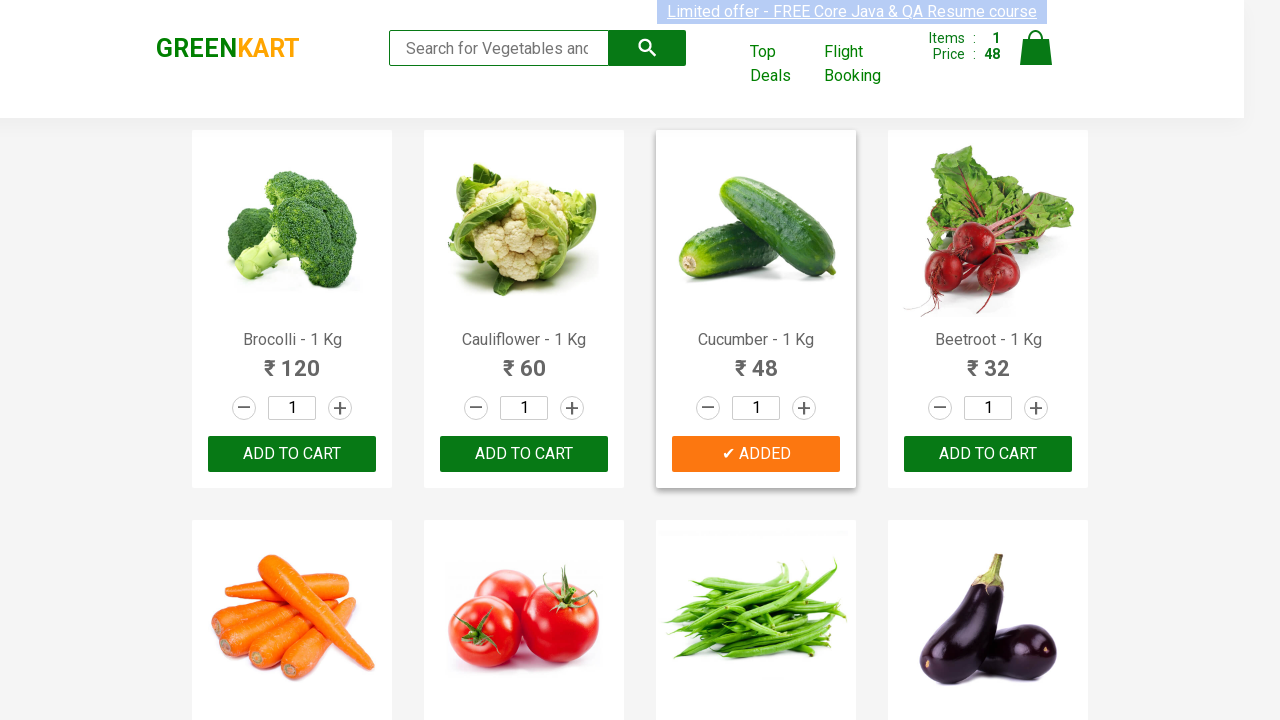